Tests deleting a task while on the Completed filter view

Starting URL: https://todomvc4tasj.herokuapp.com/

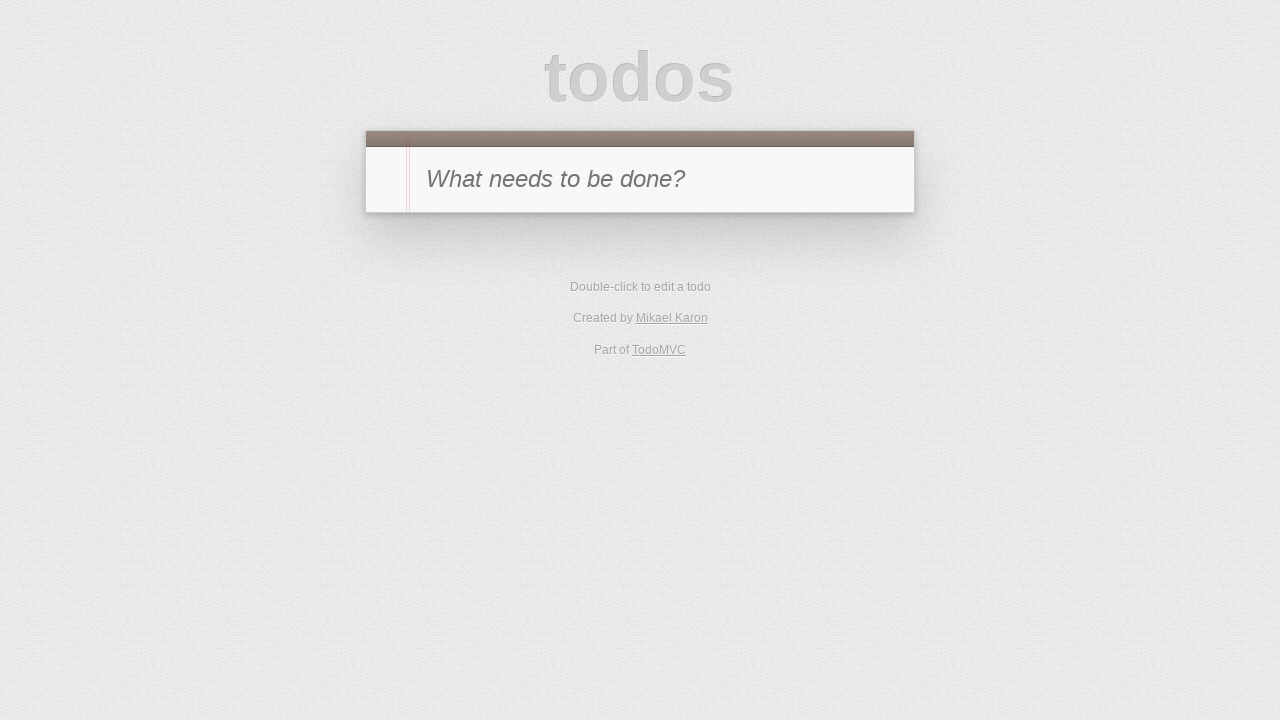

Set up two completed tasks in localStorage
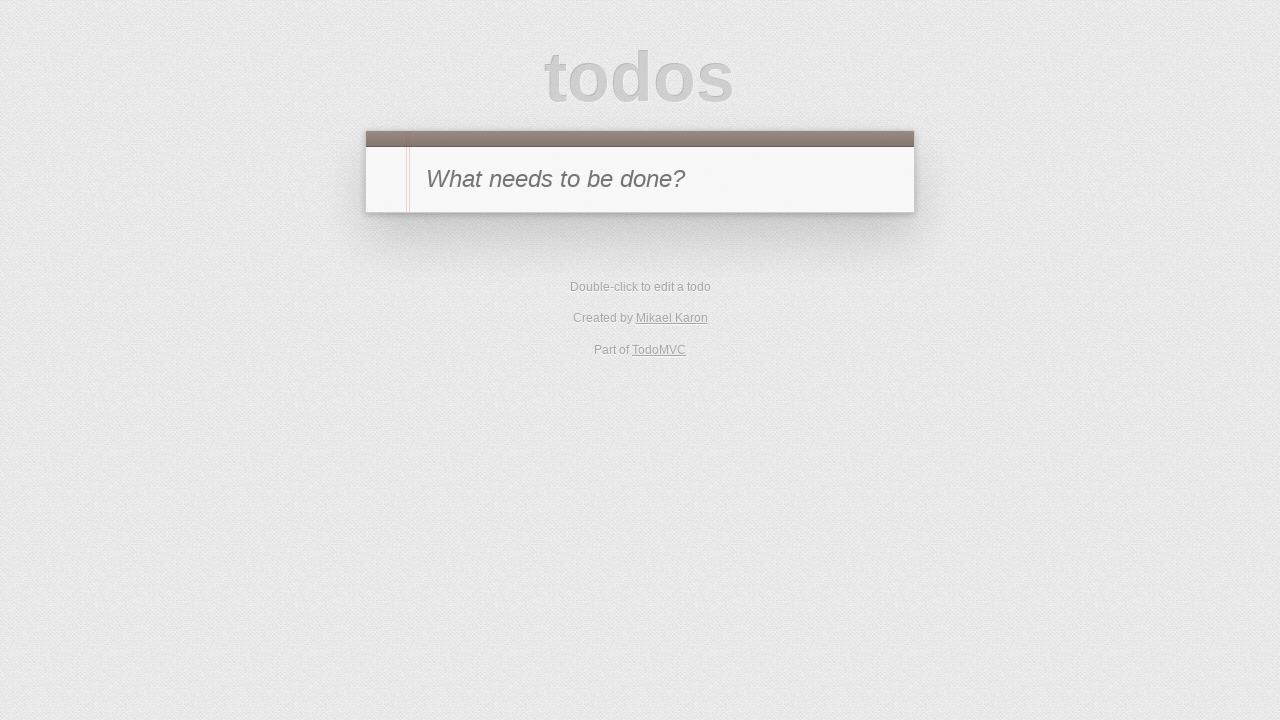

Reloaded page to load tasks from localStorage
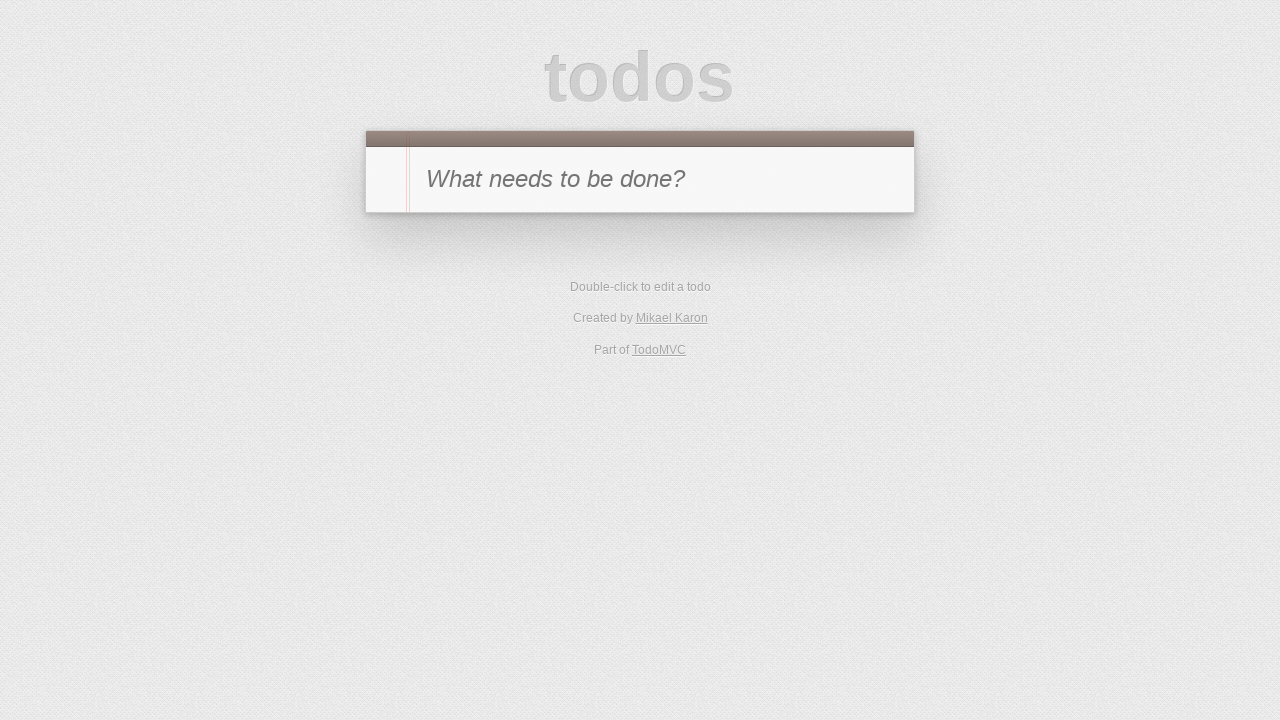

Clicked Completed filter to view only completed tasks at (676, 351) on #filters li:has-text('Completed')
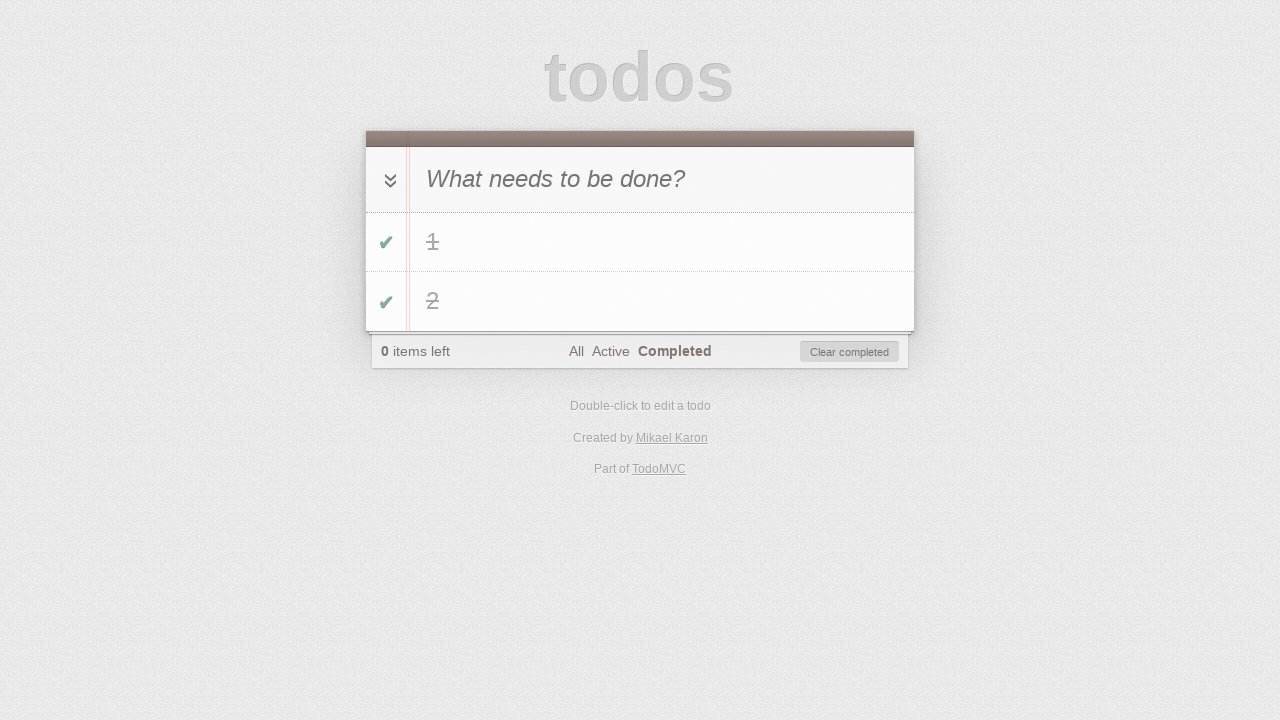

Hovered over task '1' to reveal delete button at (640, 242) on #todo-list li:has-text('1')
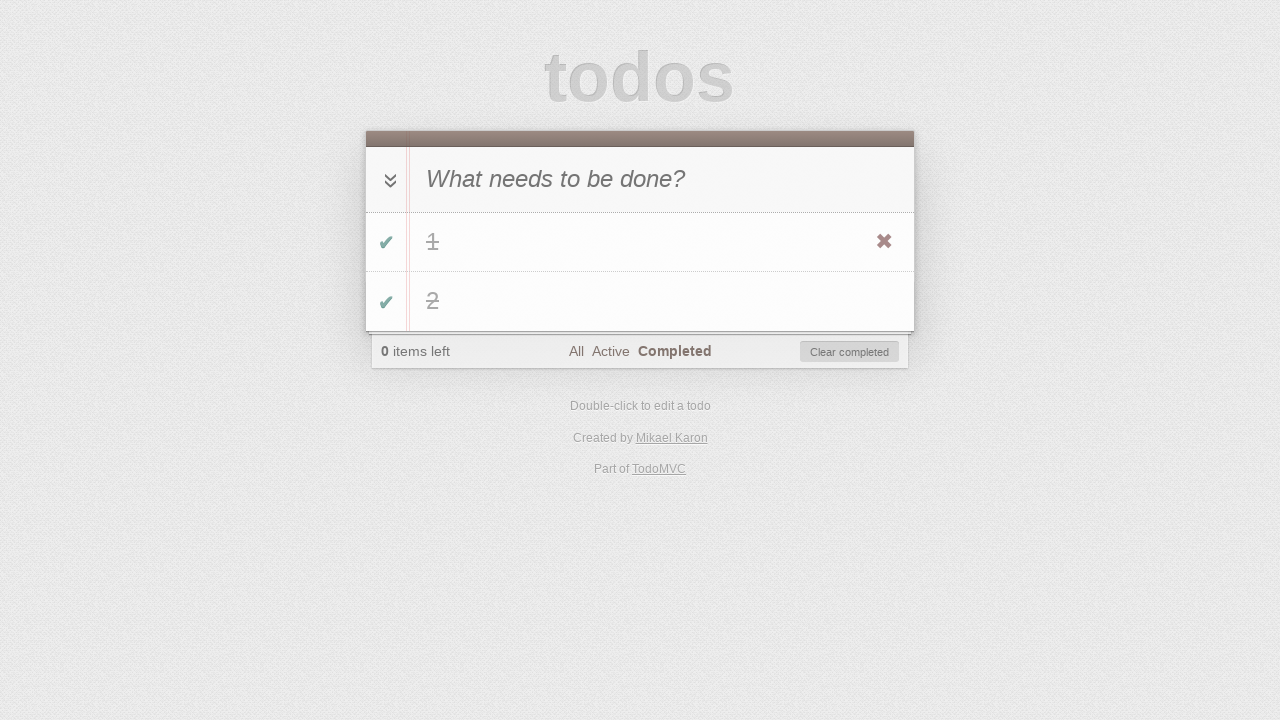

Clicked delete button to remove task '1' at (884, 242) on #todo-list li:has-text('1') .destroy
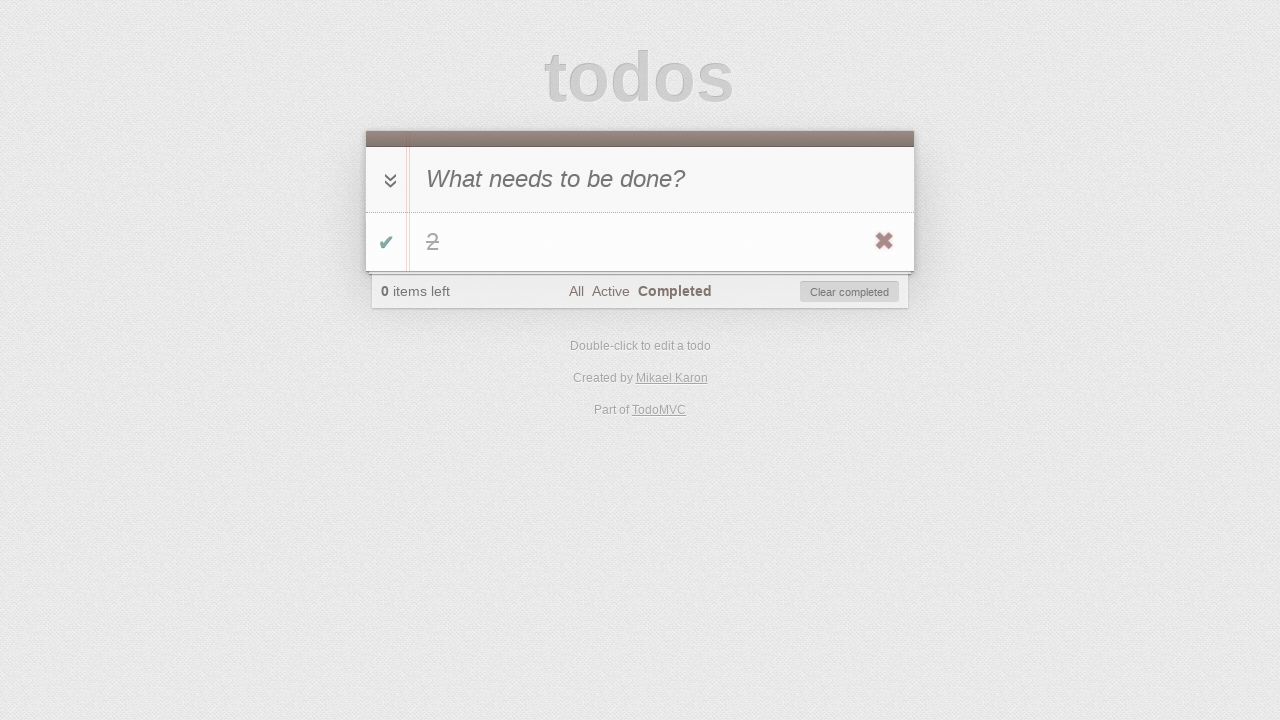

Verified that task '2' is still visible after deleting task '1'
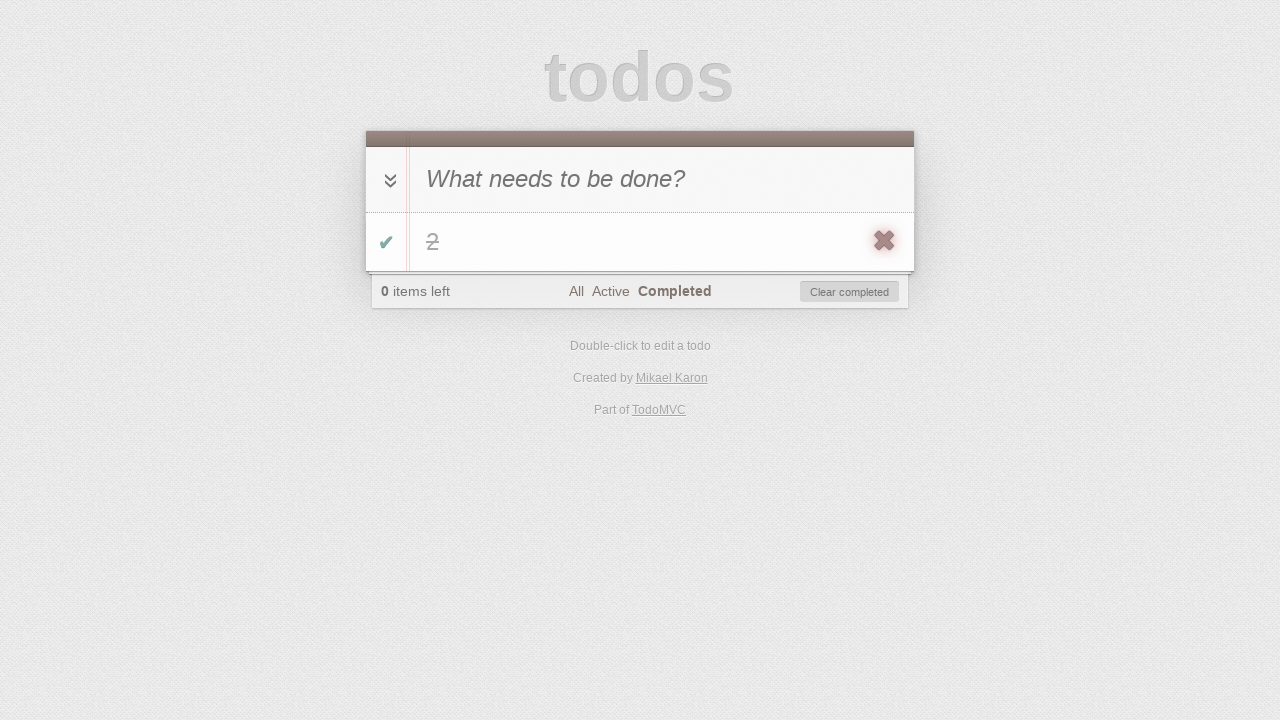

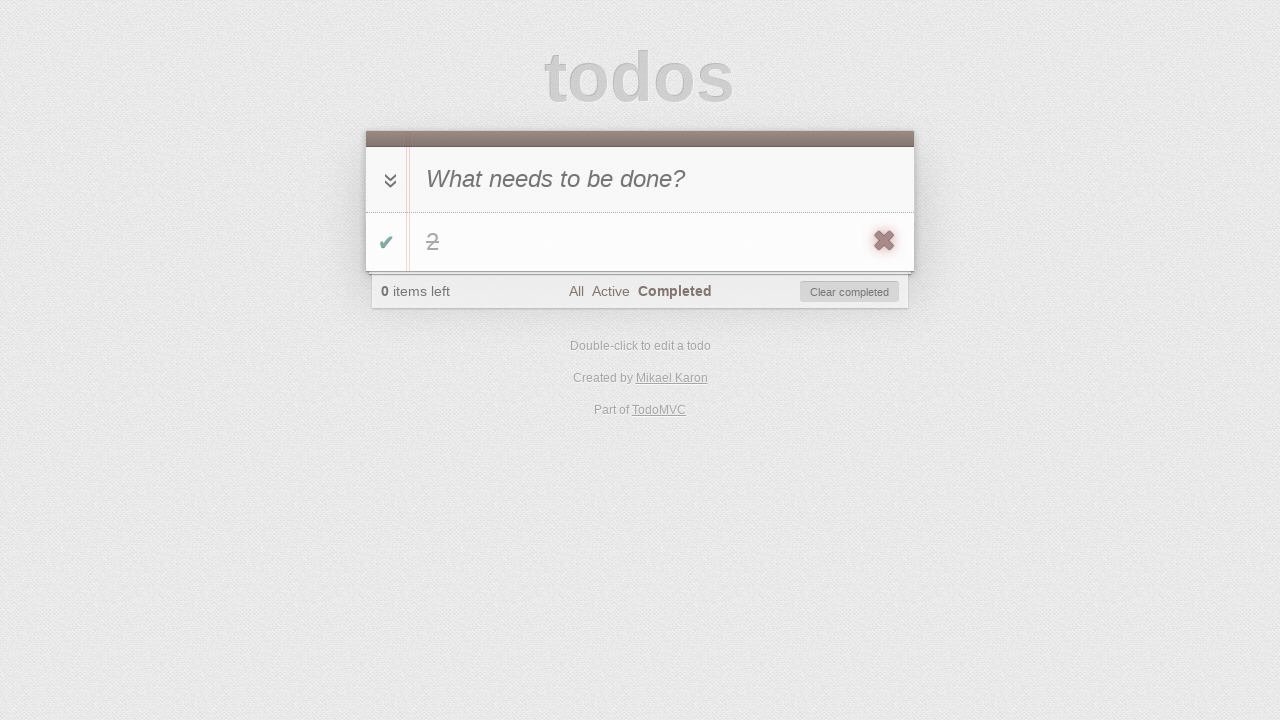